Checks vehicle information on Singapore's OneMotoring website by entering a vehicle plate number, accepting terms, and retrieving vehicle model and road tax expiry date

Starting URL: https://vrl.lta.gov.sg/lta/vrl/action/pubfunc?ID=EnquireRoadTaxExpDtProxy

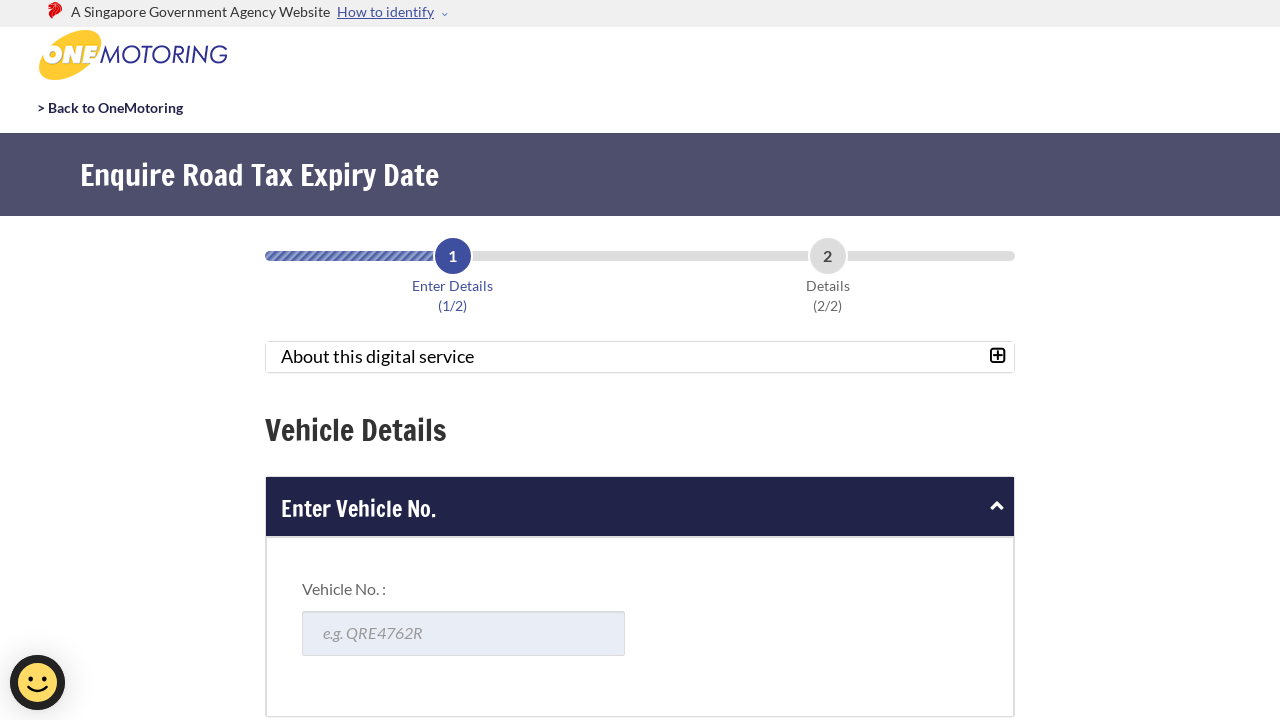

Filled vehicle plate number field with 'SGX1234A' on #vehNoField
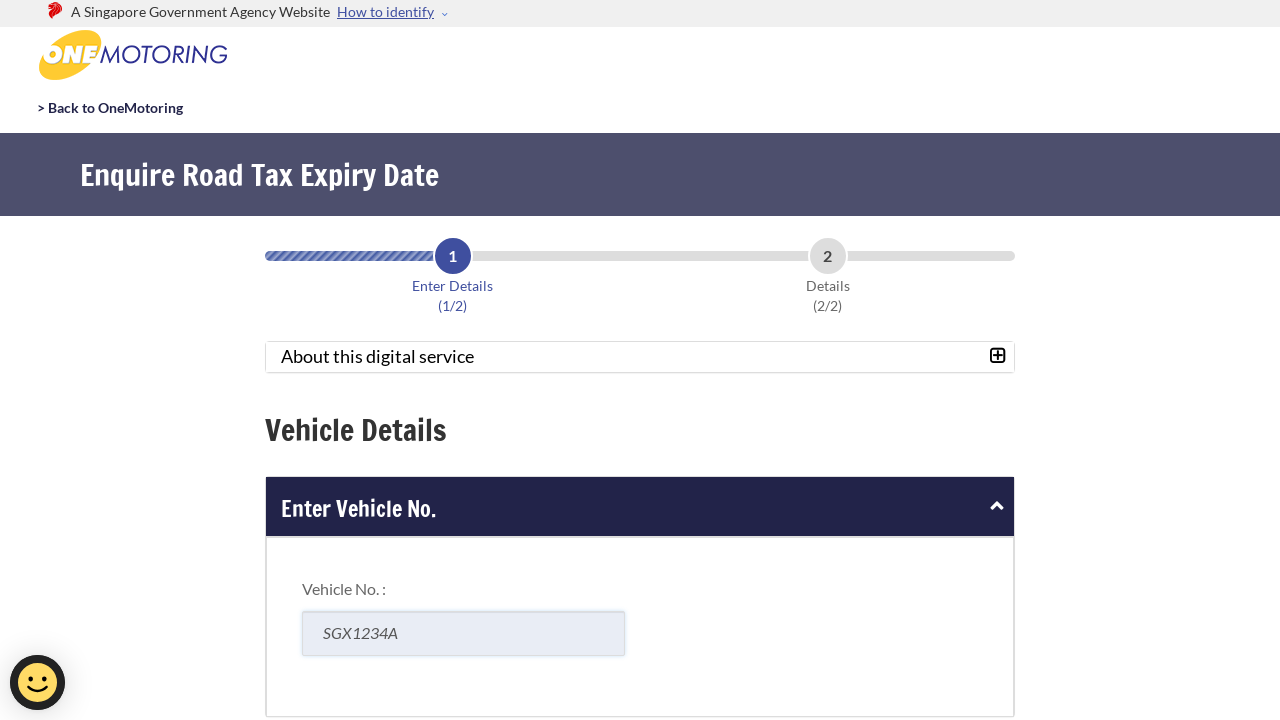

Checked the terms and conditions checkbox at (278, 361) on #agreeTCbox
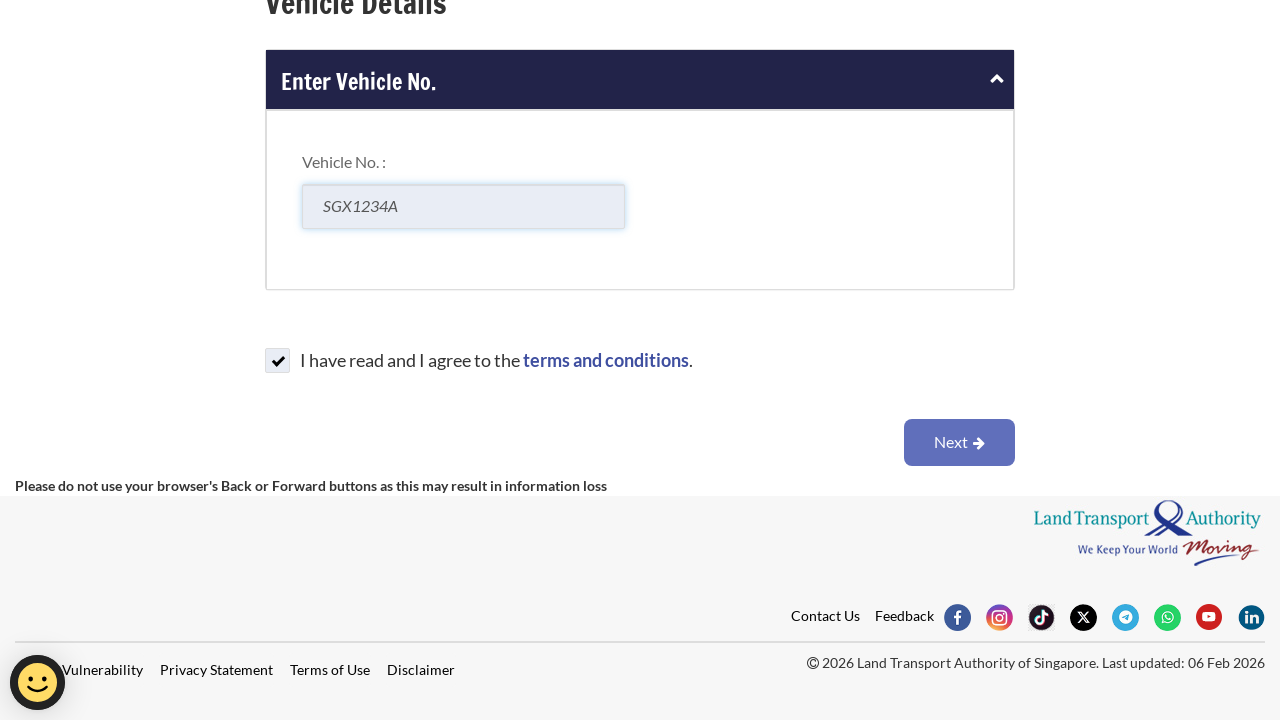

Clicked the Next button to submit vehicle enquiry at (960, 442) on #btnNext
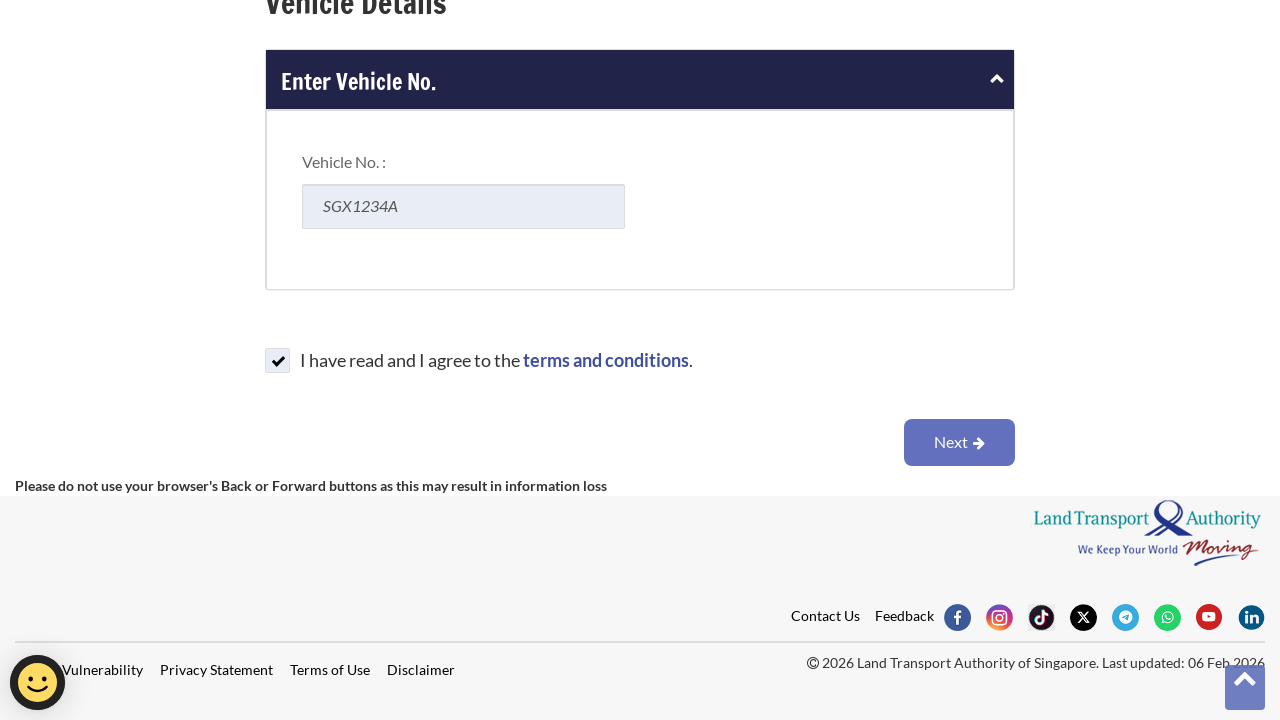

Waited for results page to load
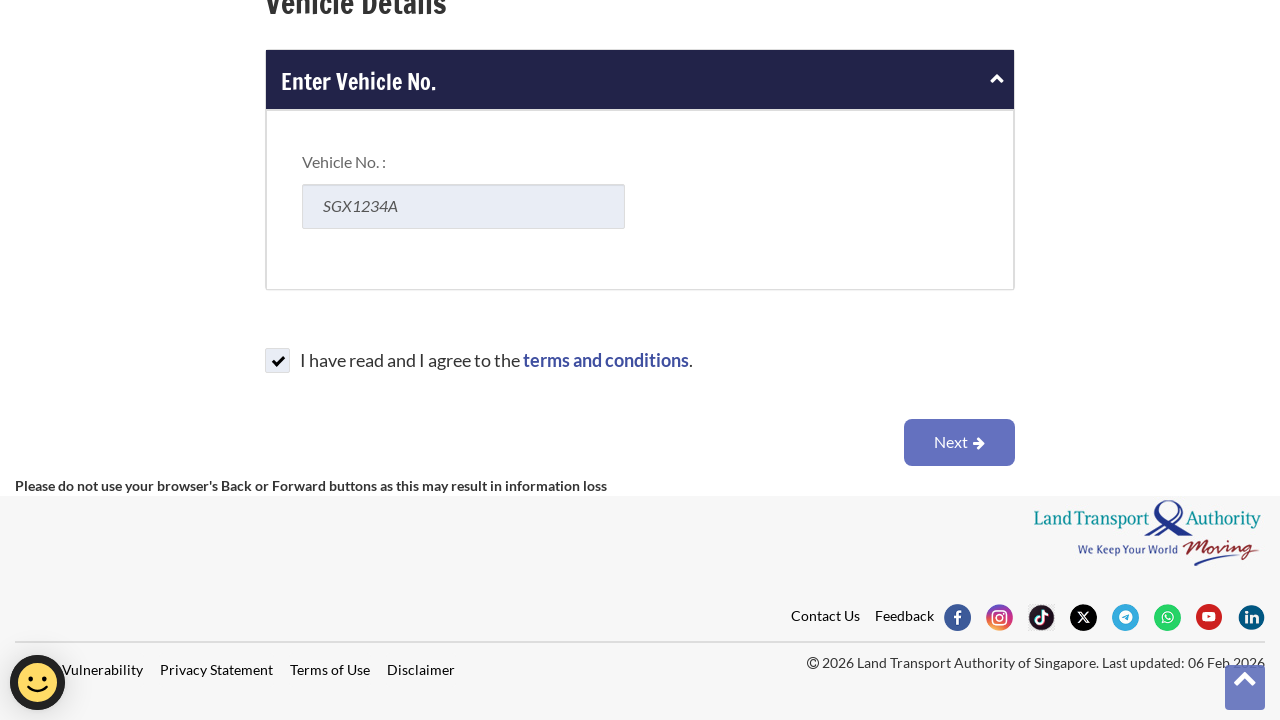

Exception occurred while extracting vehicle information
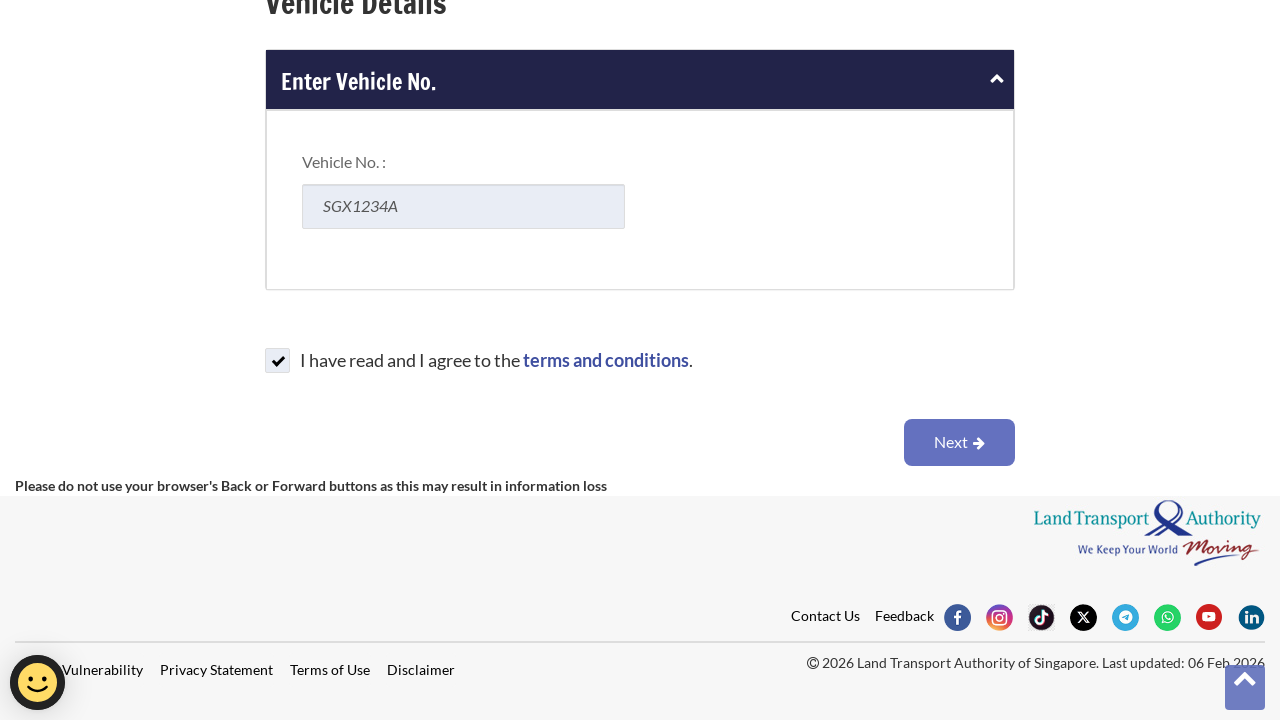

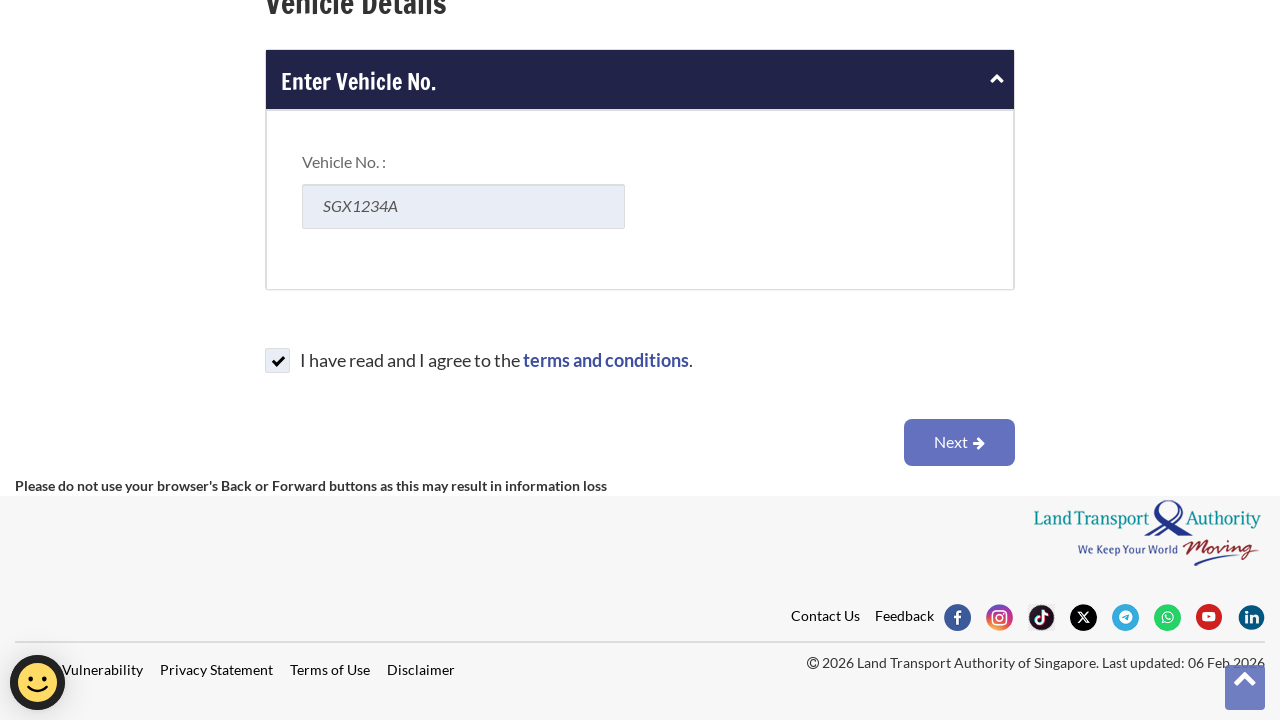